Tests a form submission exercise by extracting a hidden attribute value, performing a mathematical calculation (log of absolute value of 12*sin(x)), filling in the result, checking required checkboxes, and submitting the form.

Starting URL: http://suninjuly.github.io/get_attribute.html

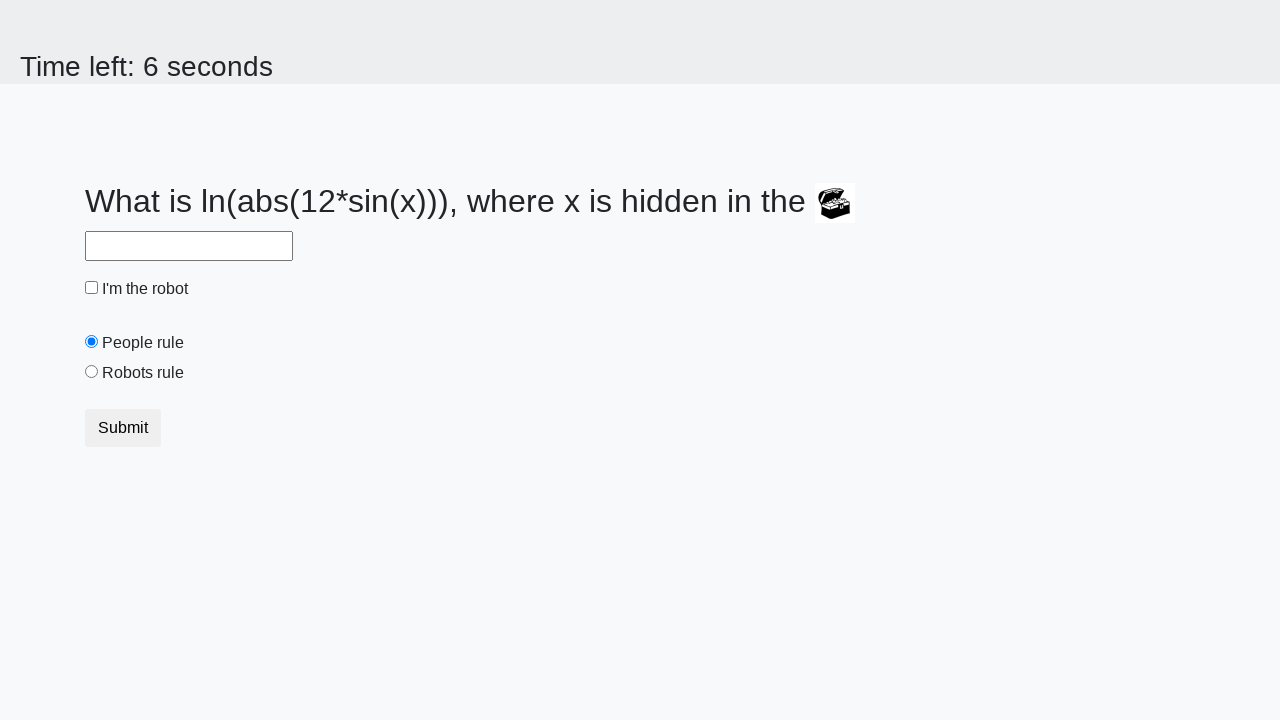

Retrieved hidden 'valuex' attribute from treasure element
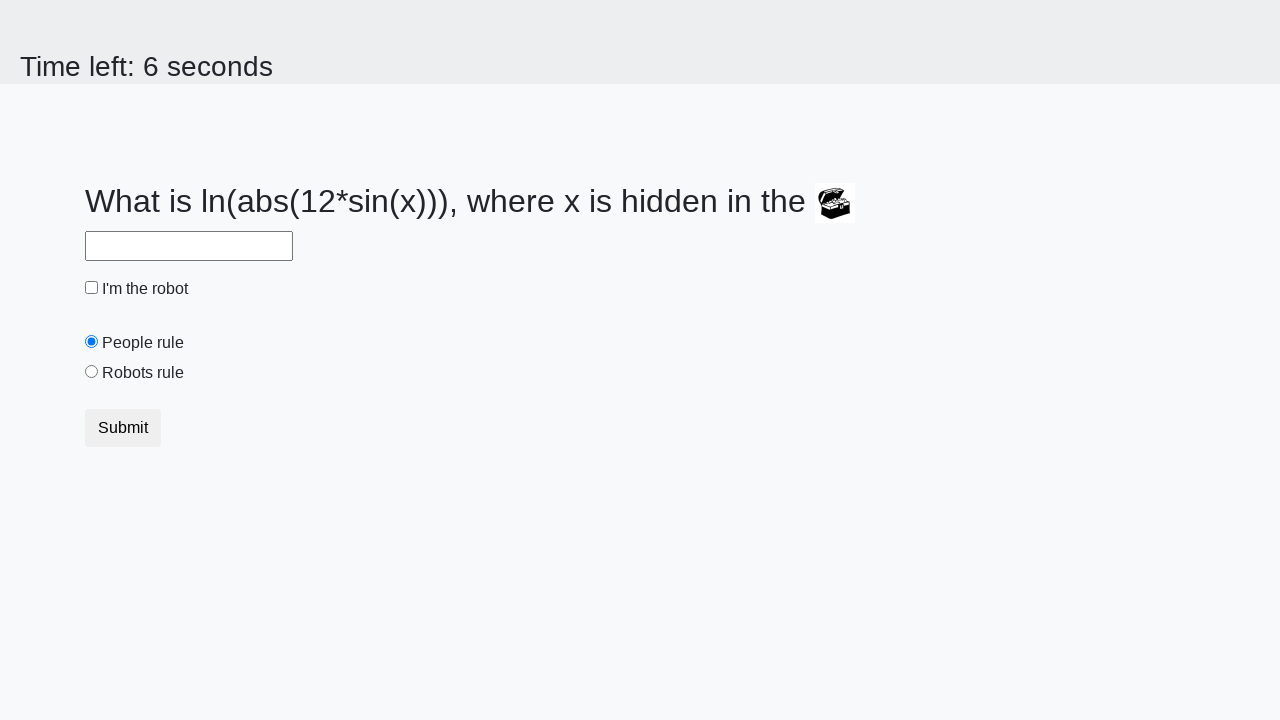

Calculated answer using formula log(abs(12*sin(873))): 1.448857276211321
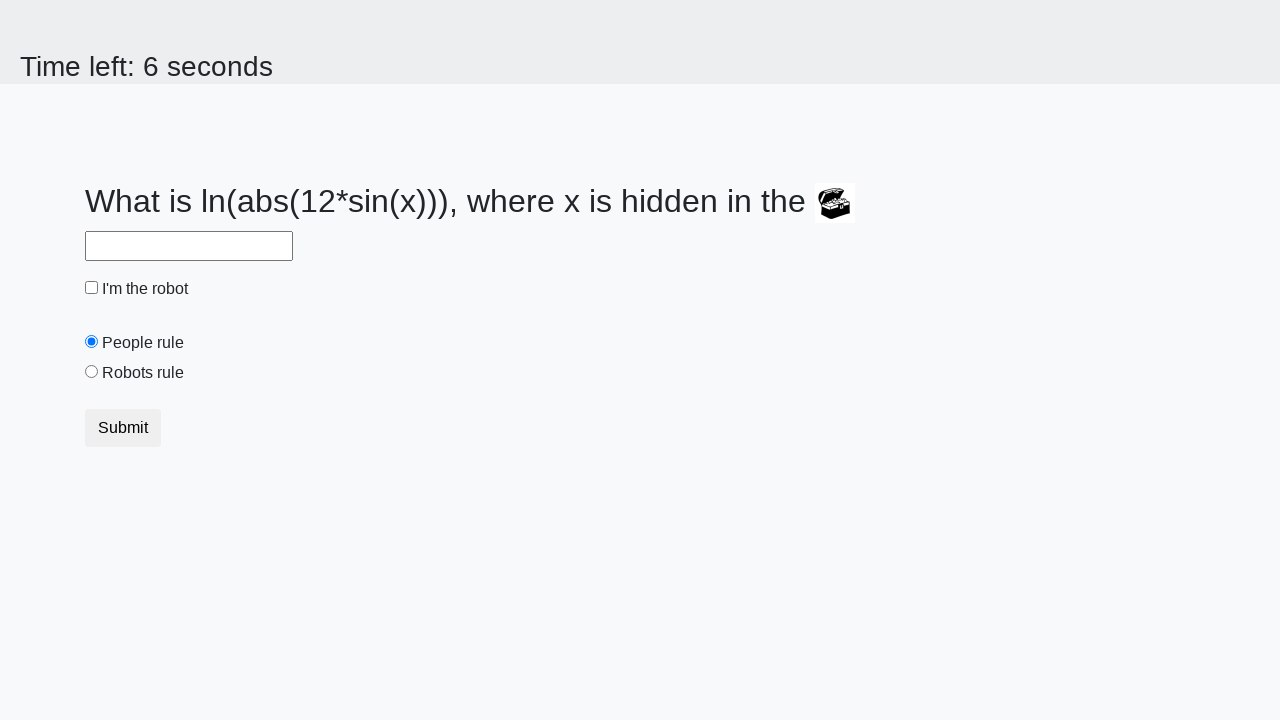

Filled answer field with calculated value: 1.448857276211321 on #answer
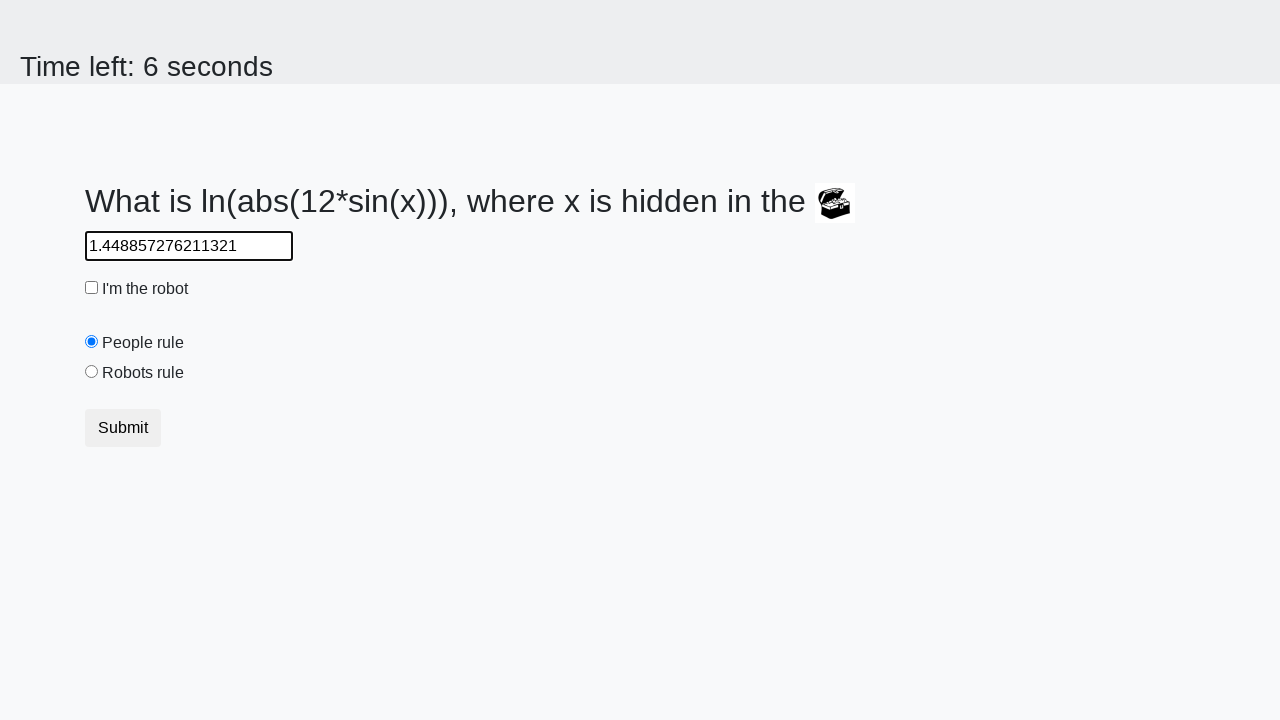

Checked the robot checkbox at (92, 288) on #robotCheckbox
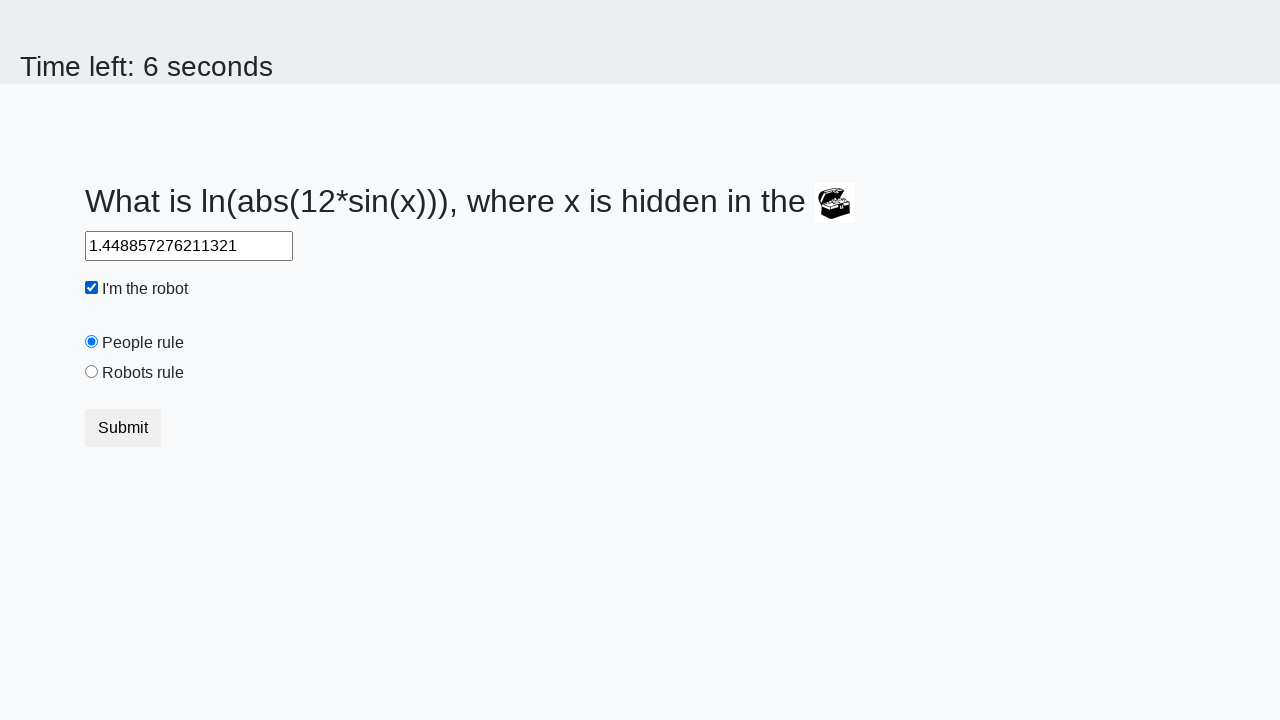

Checked the robots rule checkbox at (92, 372) on #robotsRule
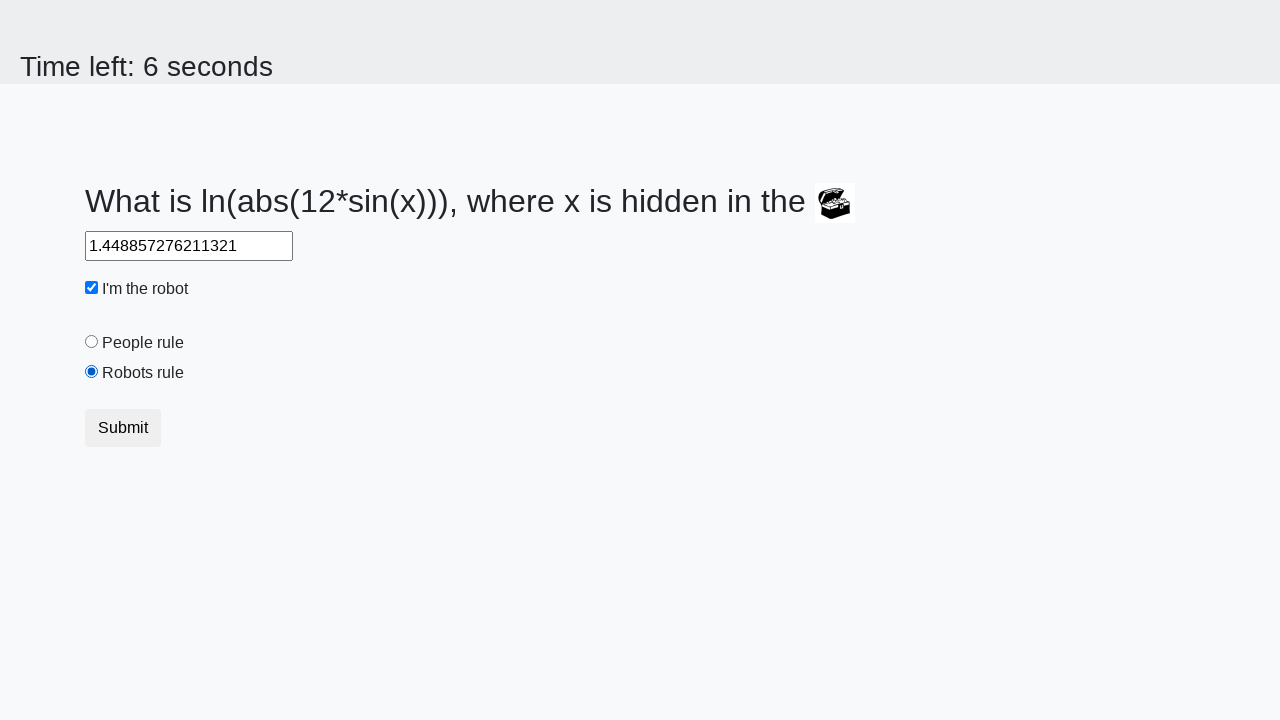

Clicked the submit button to complete form submission at (123, 428) on .btn.btn-default
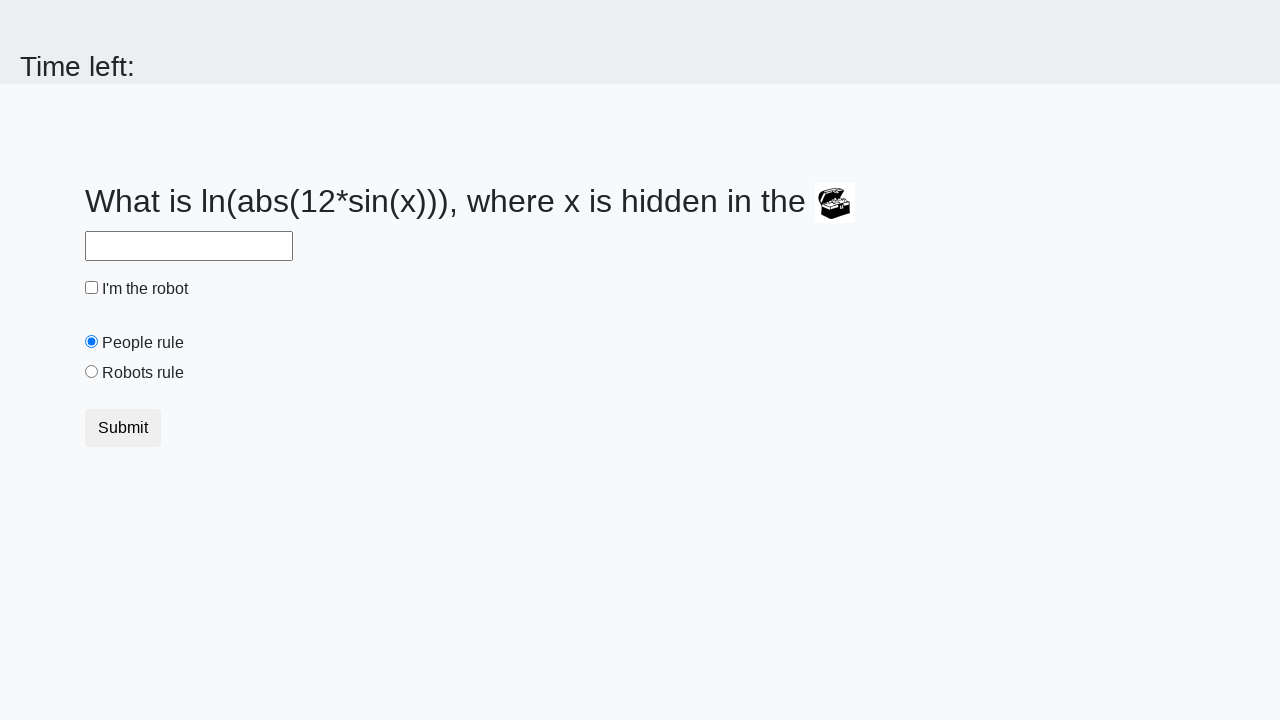

Waited for page to process submission
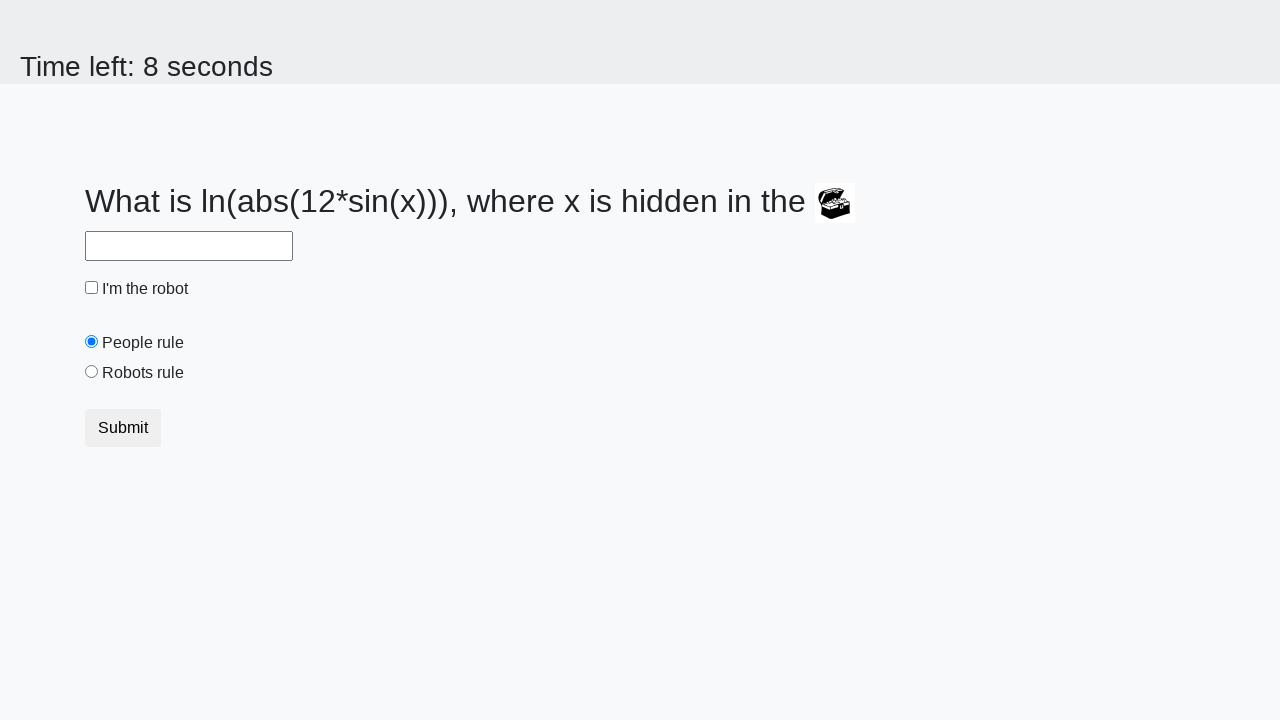

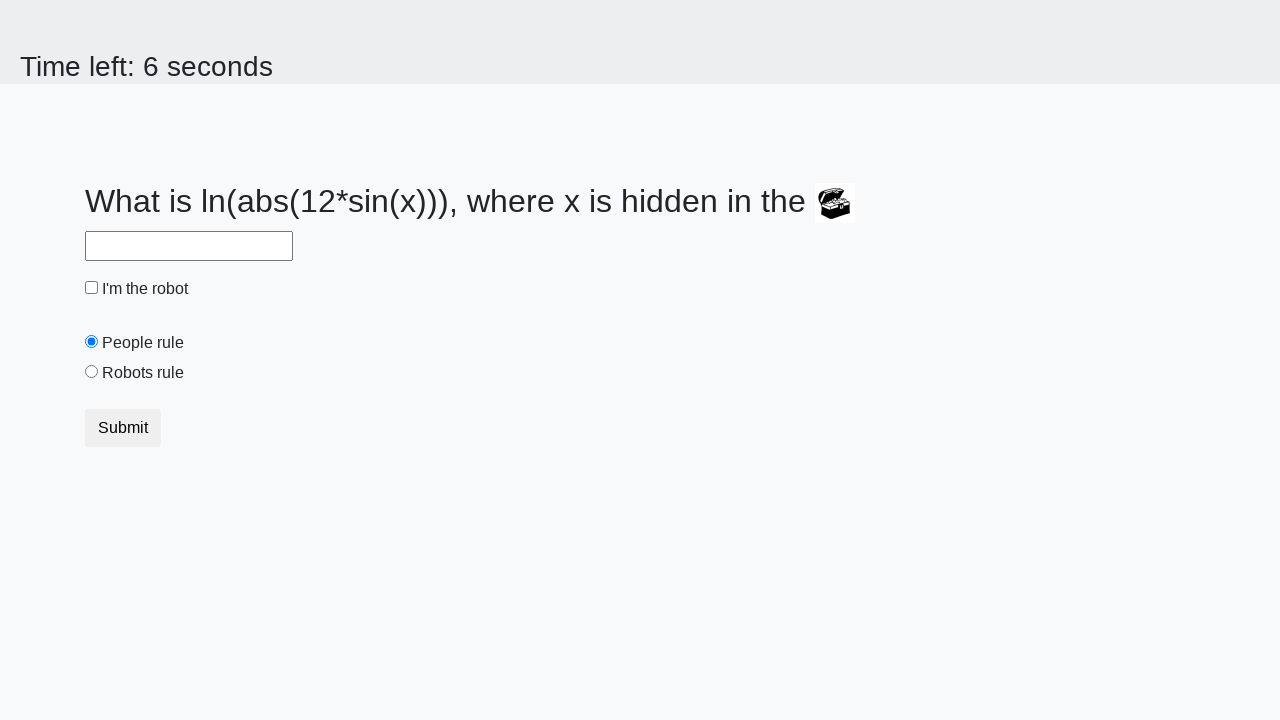